Tests confirmation alert functionality by clicking a button that triggers a confirmation dialog, accepting the alert, and verifying the result message

Starting URL: https://demoqa.com/alerts

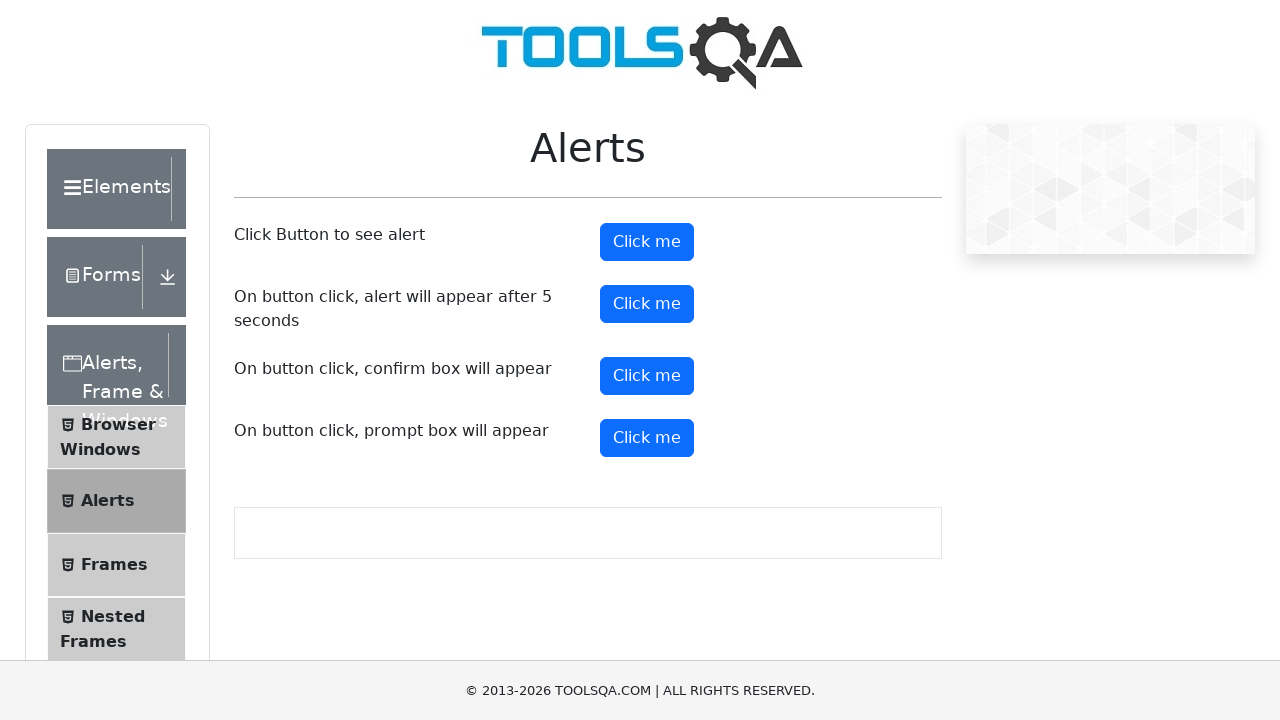

Removed fixed banner element for improved visibility
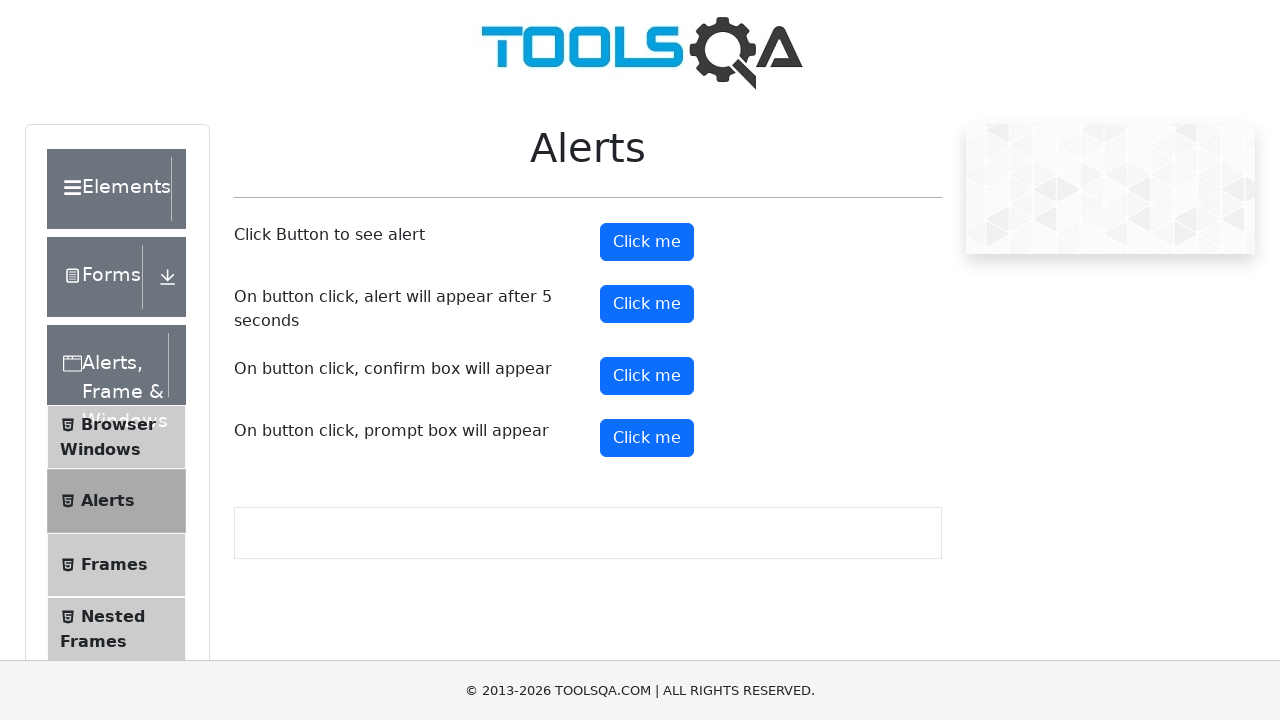

Scrolled down 400 pixels to make confirmation button visible
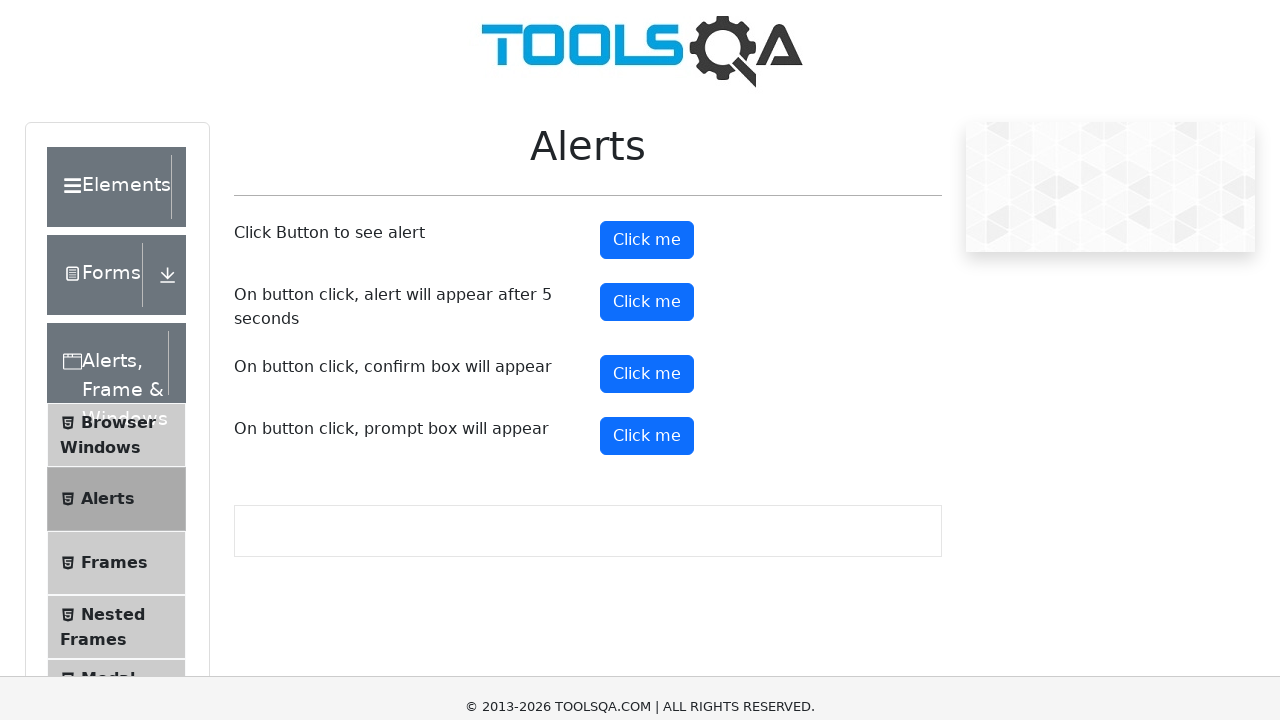

Set up dialog handler to automatically accept confirmation alerts
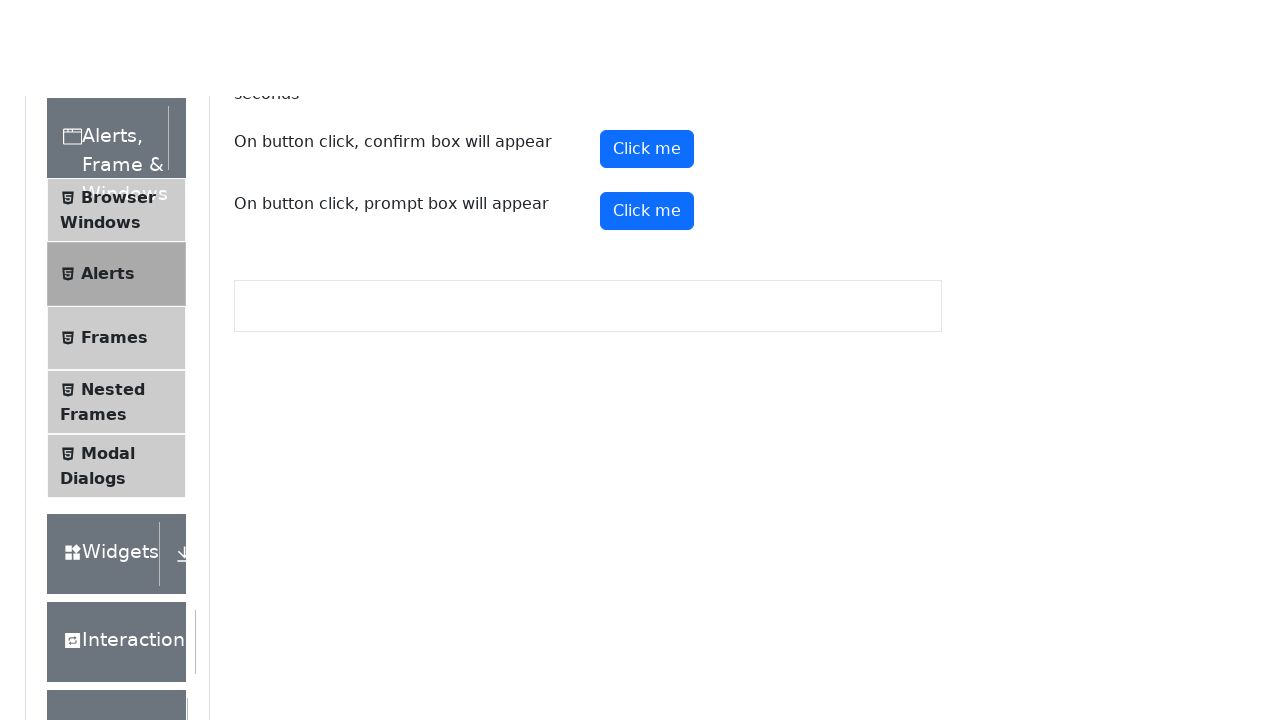

Clicked the confirmation button to trigger the alert dialog at (647, 19) on #confirmButton
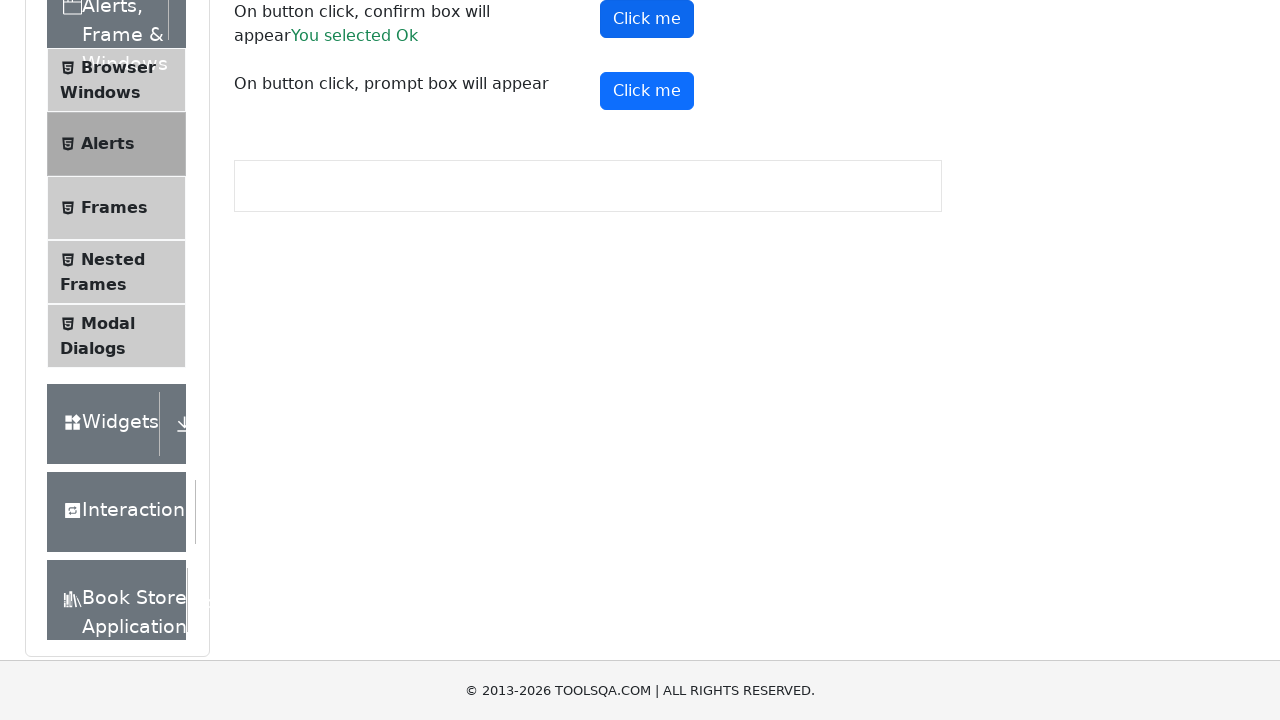

Confirmation result element appeared on the page
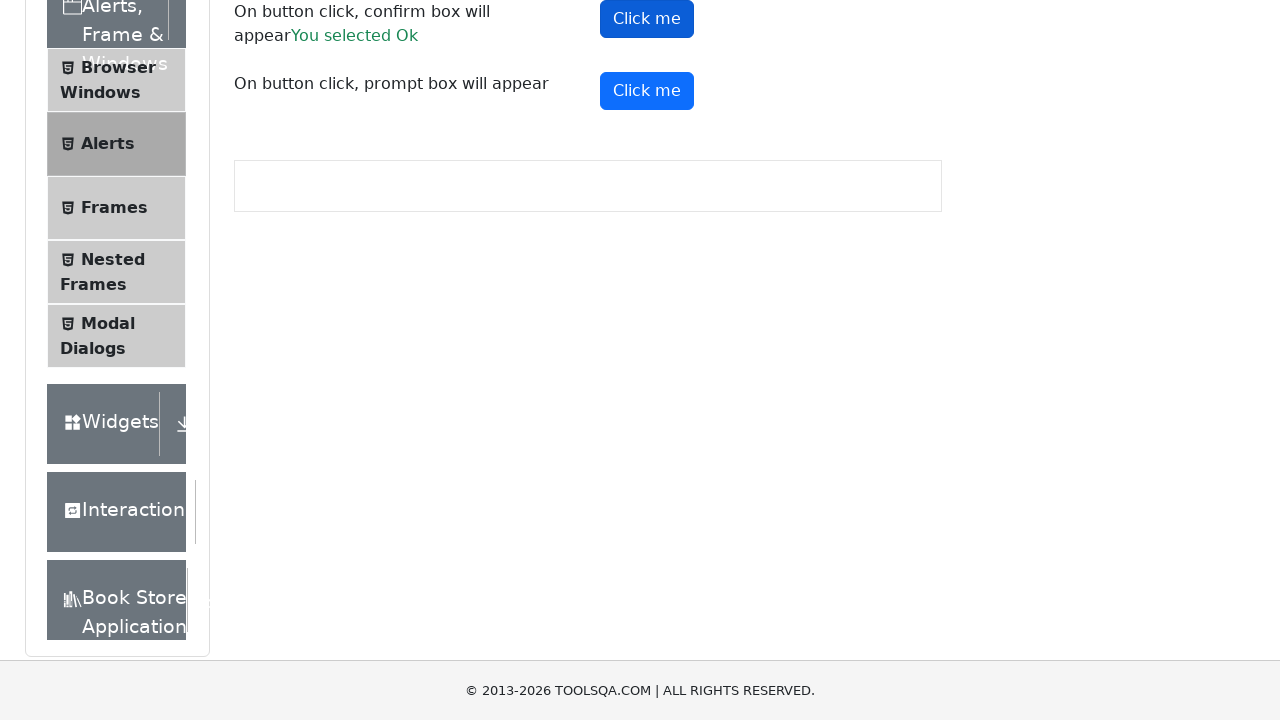

Retrieved confirmation result text from the page
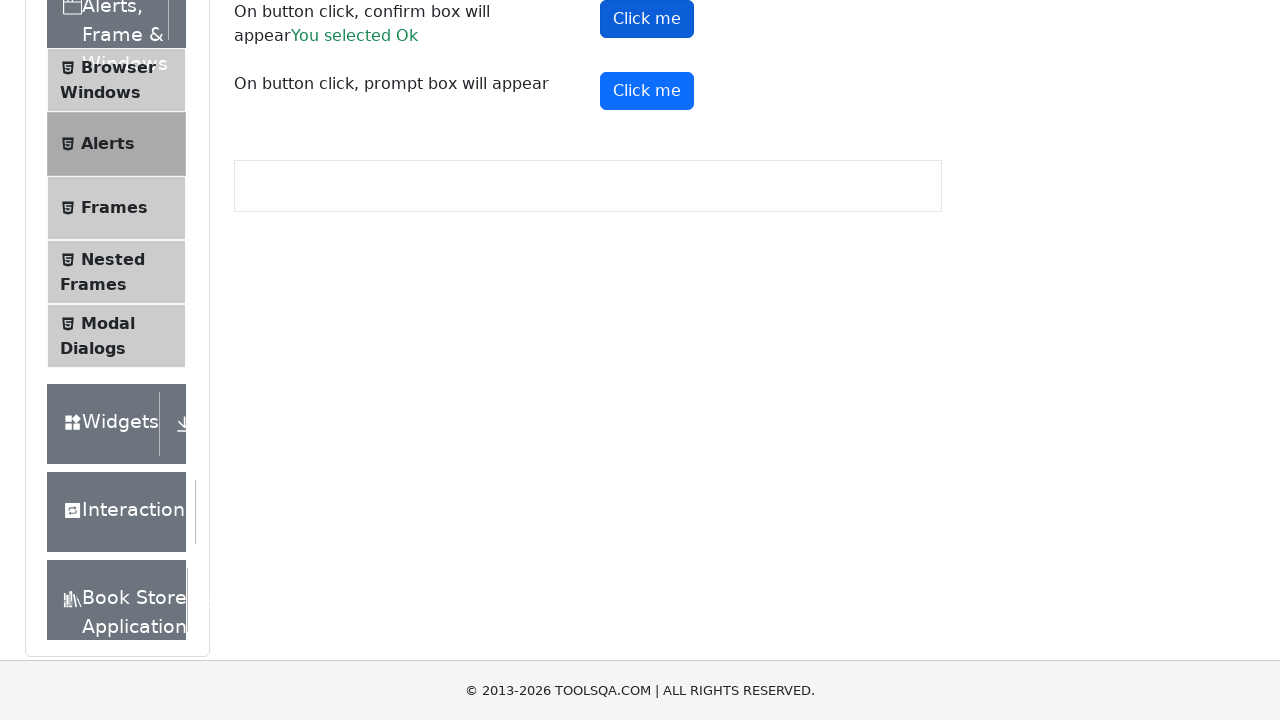

Verified confirmation result text matches expected value 'You selected Ok'
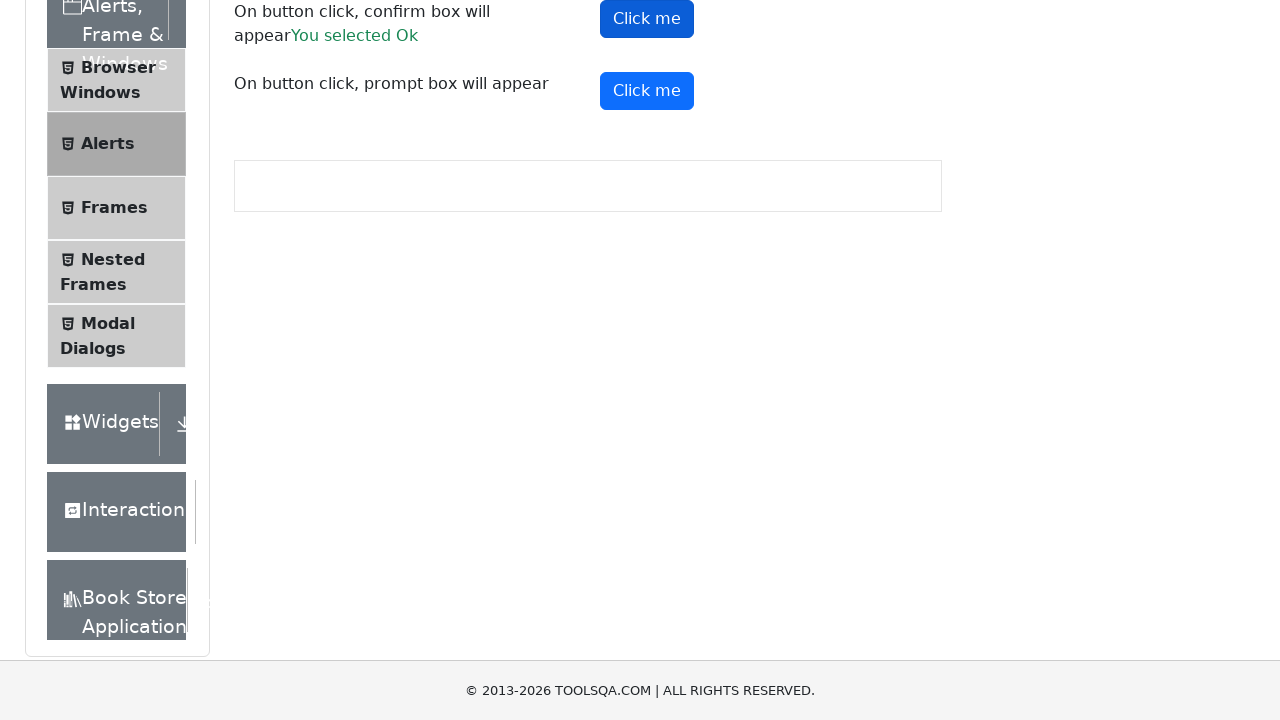

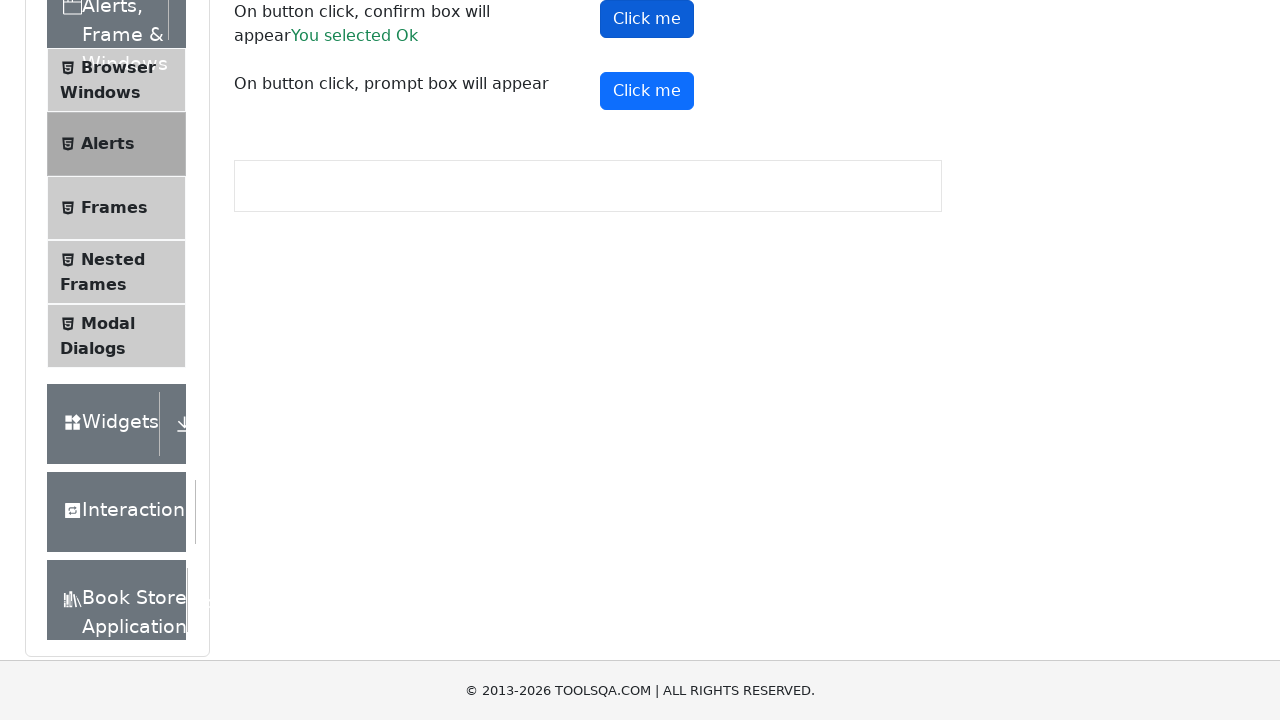